Tests a web form by filling in text input, password input, and textarea fields, then submitting the form and verifying the success message.

Starting URL: https://www.selenium.dev/selenium/web/web-form.html

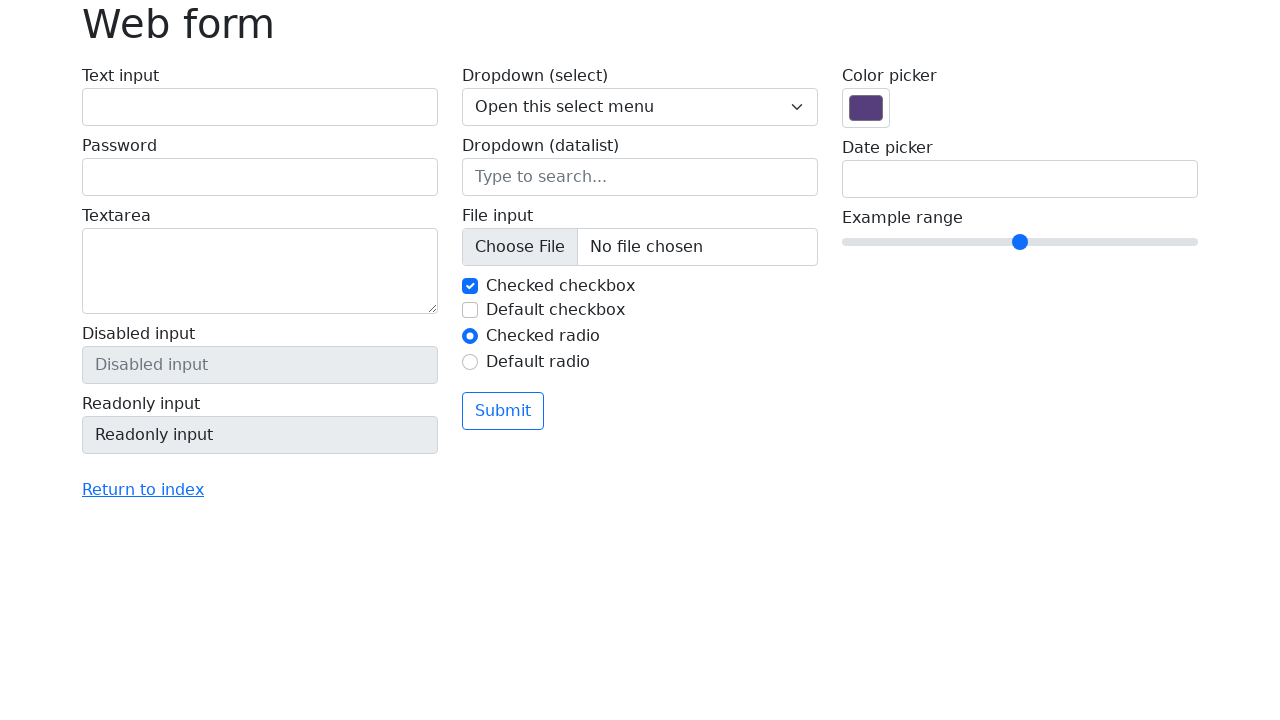

Verified page title is 'Web form'
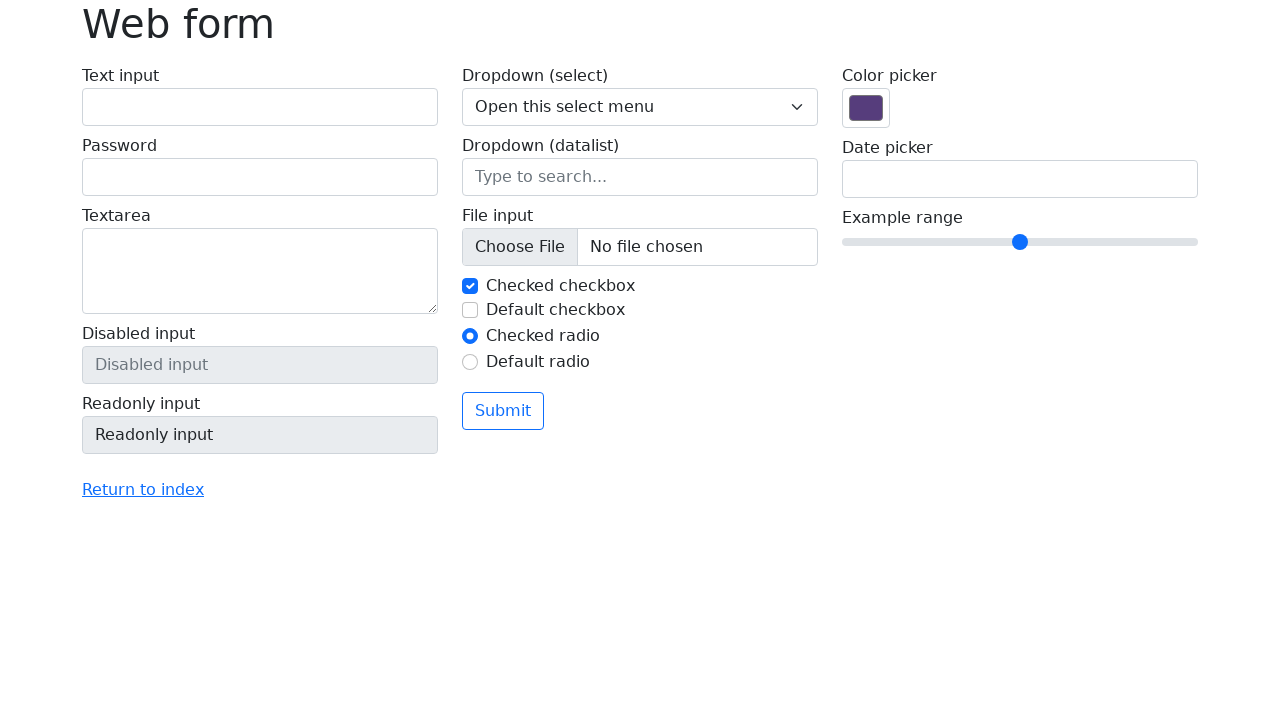

Filled text input field with 'someone@example.com' on [name='my-text']
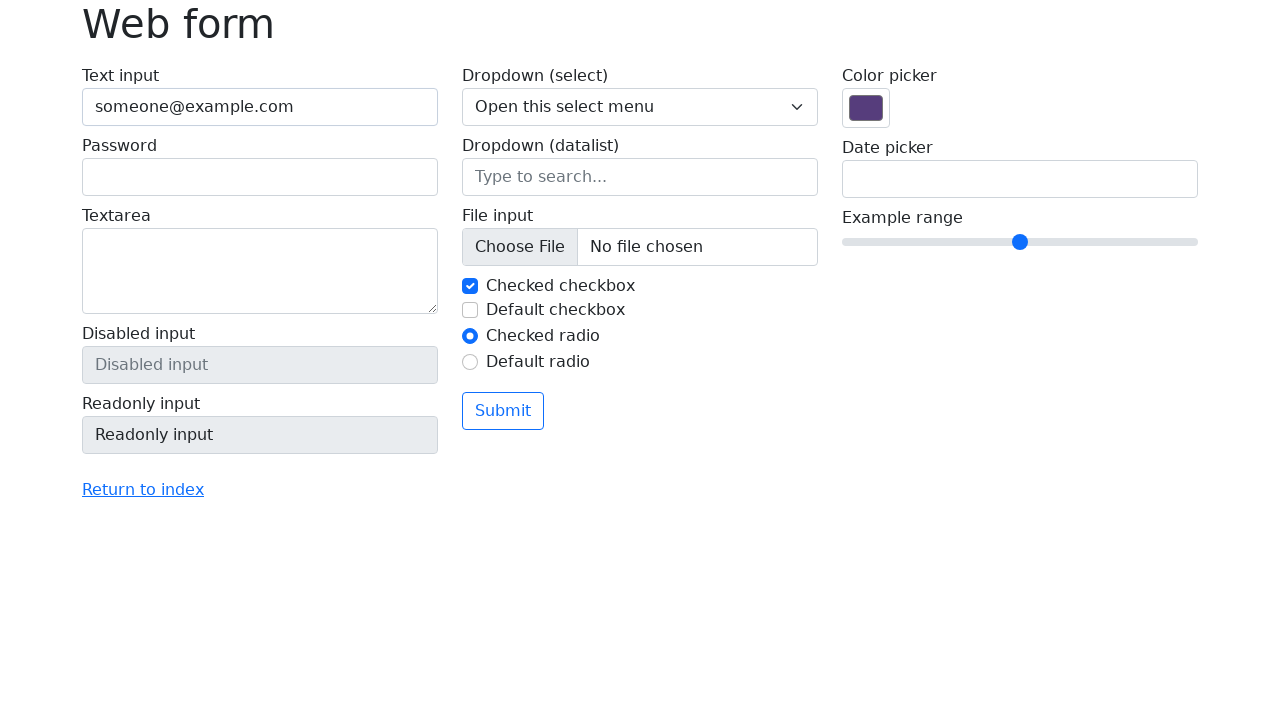

Filled password field with 'TestPassword123!' on [name='my-password']
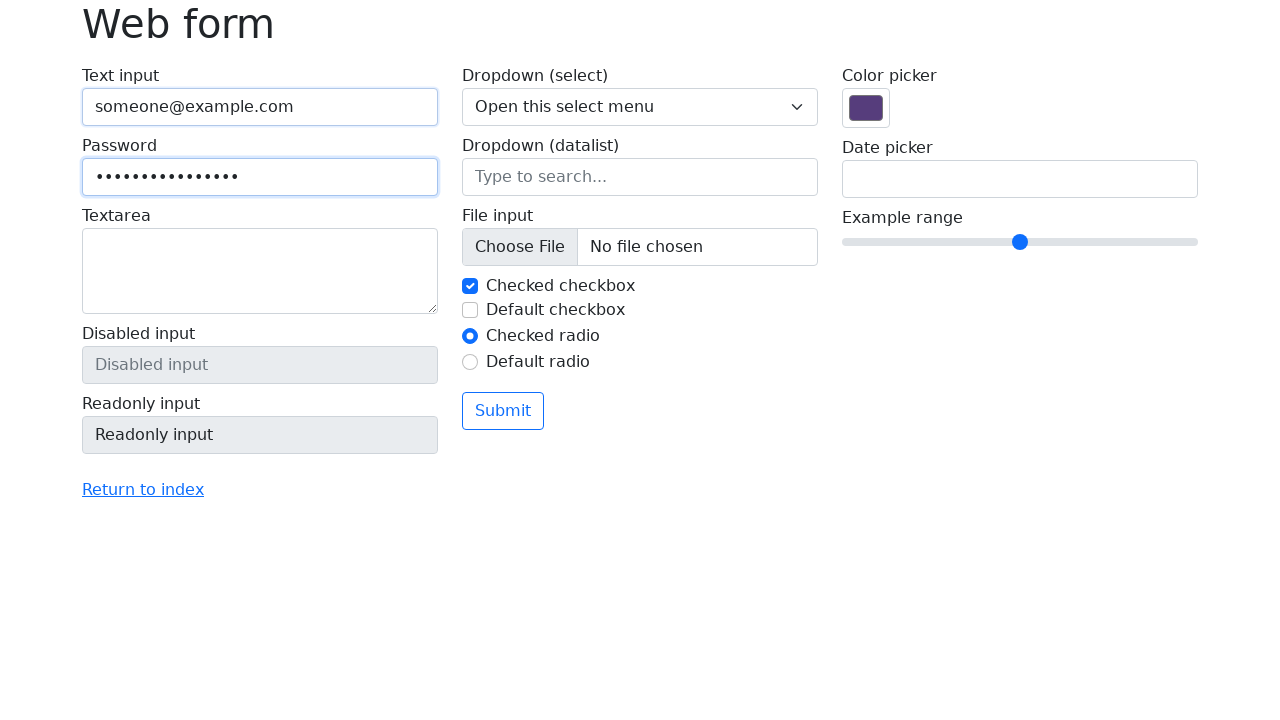

Filled textarea with multi-line message on [name='my-textarea']
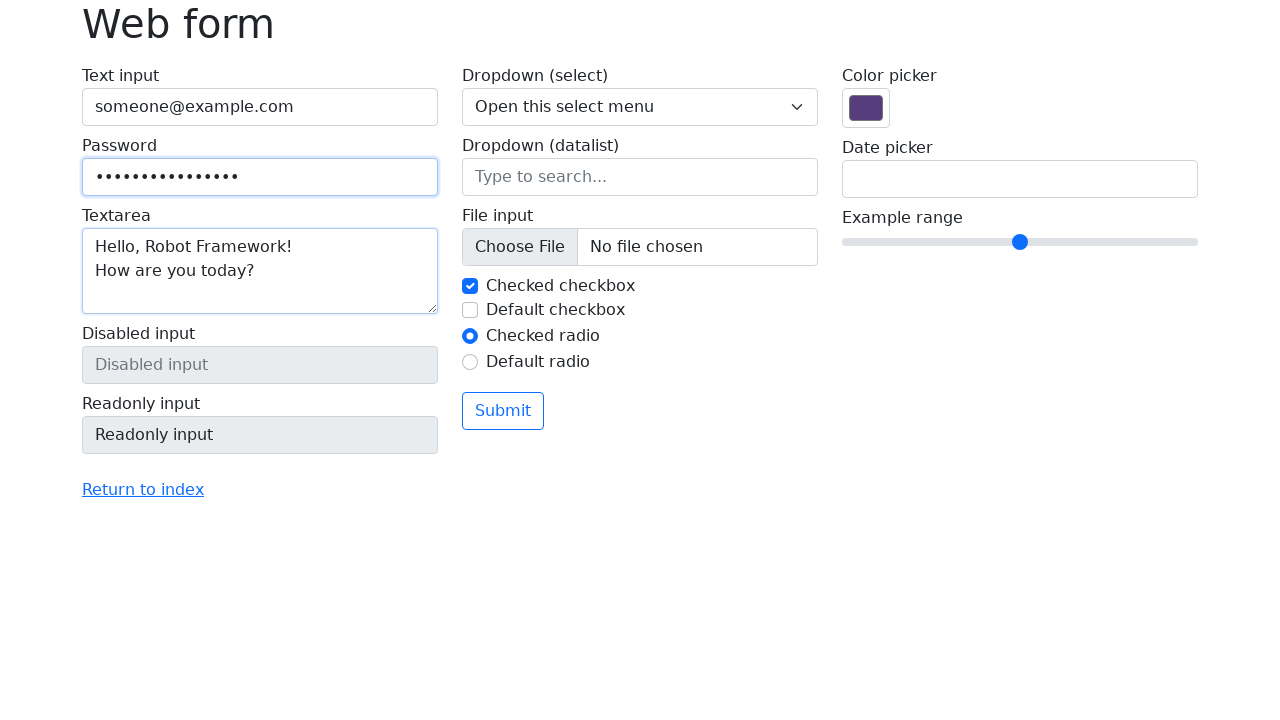

Clicked submit button at (503, 411) on button
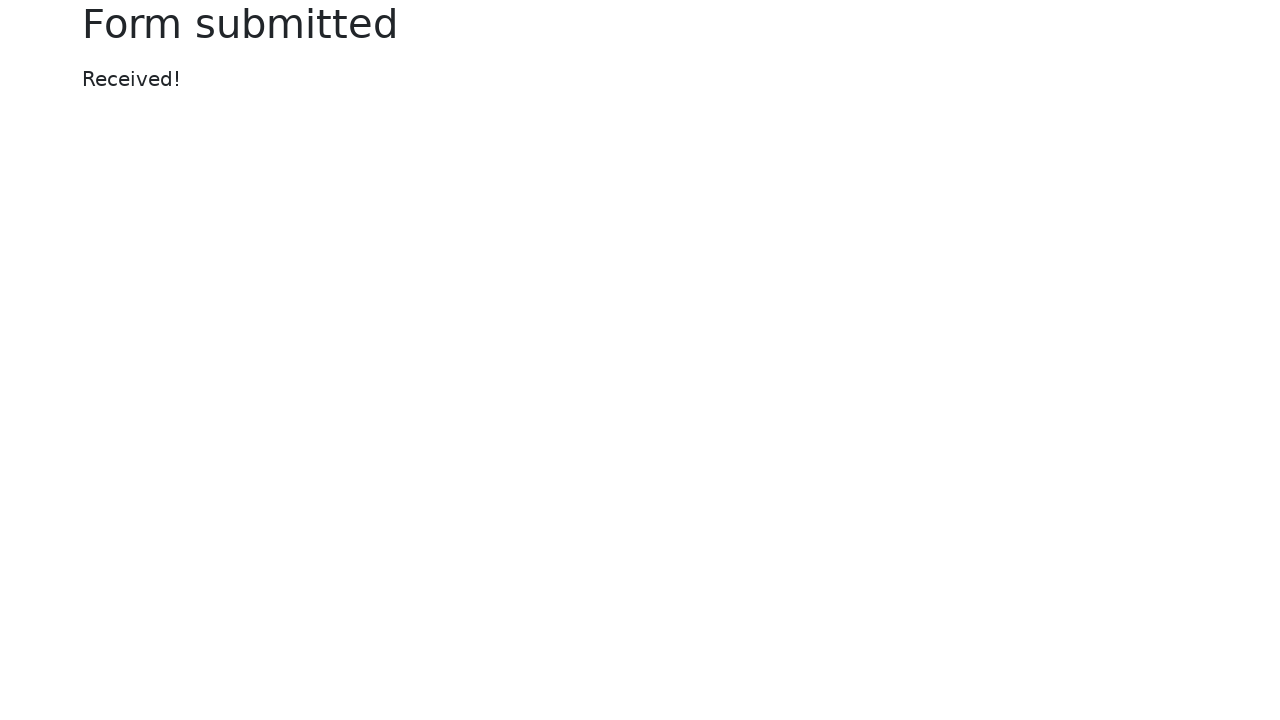

Success message appeared
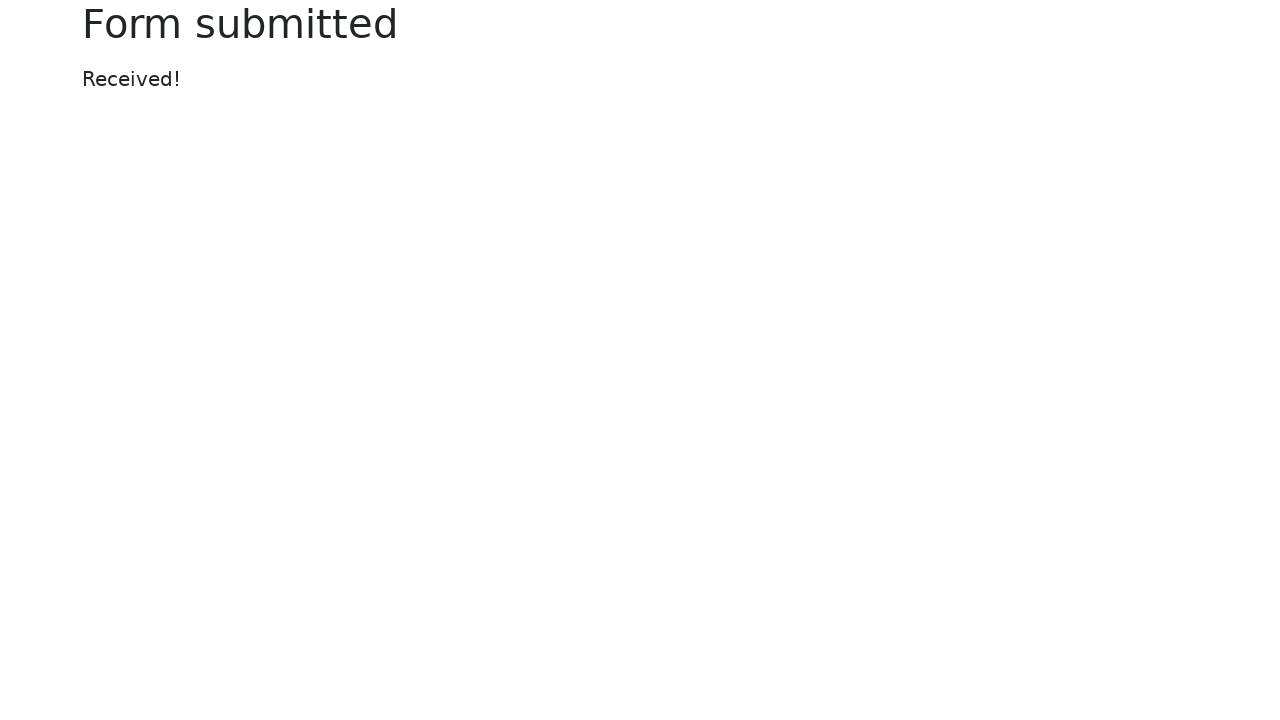

Verified success message shows 'Received!'
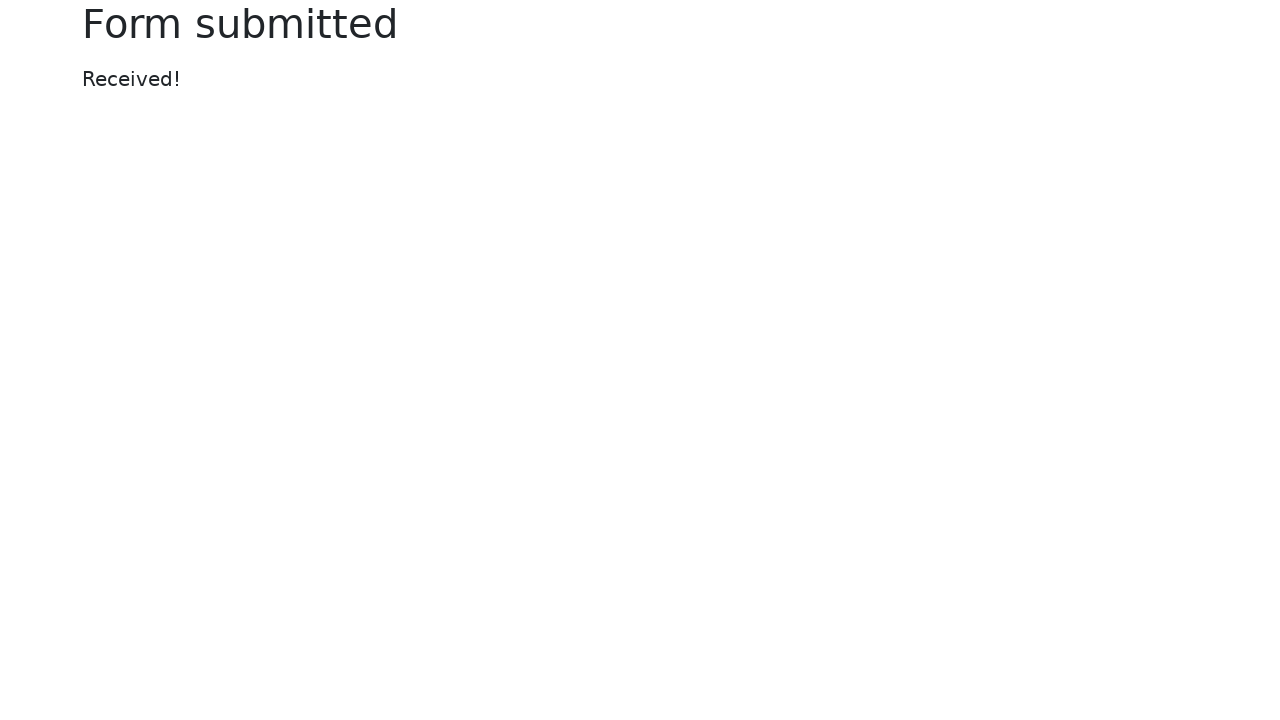

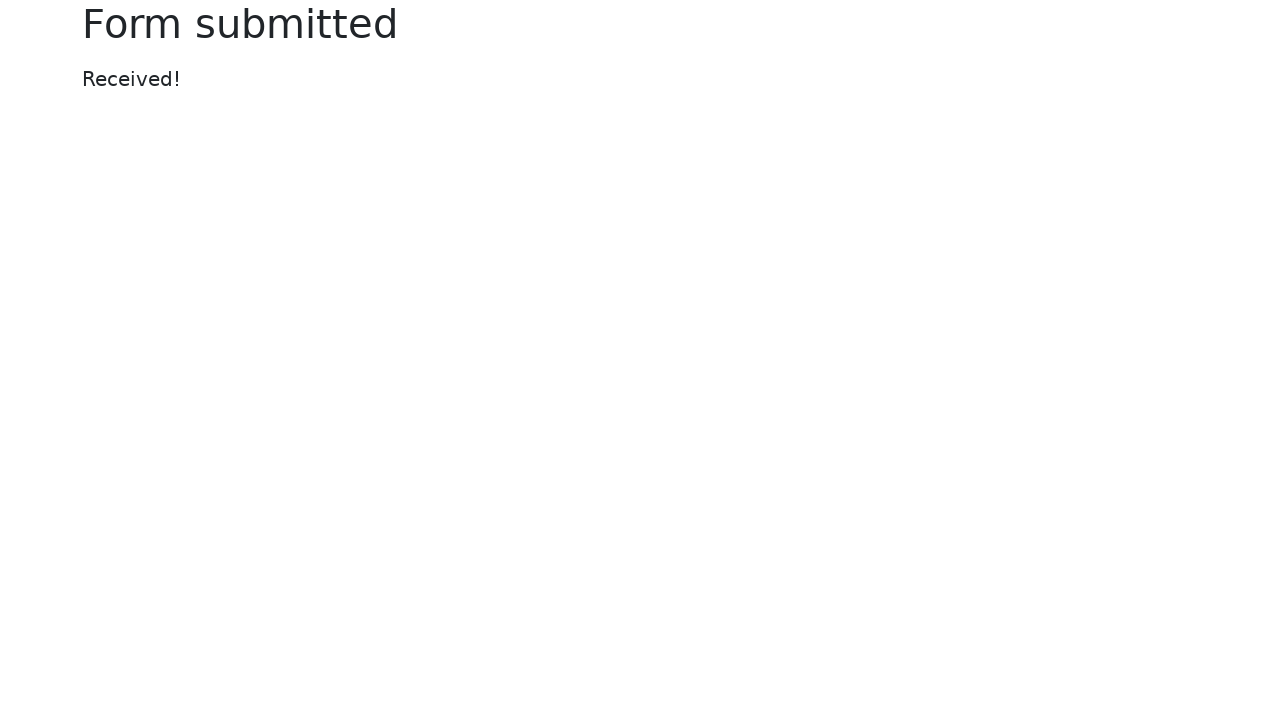